Opens USPS homepage and clicks on the Send Mail & Packages link to navigate to that section

Starting URL: https://www.usps.com/

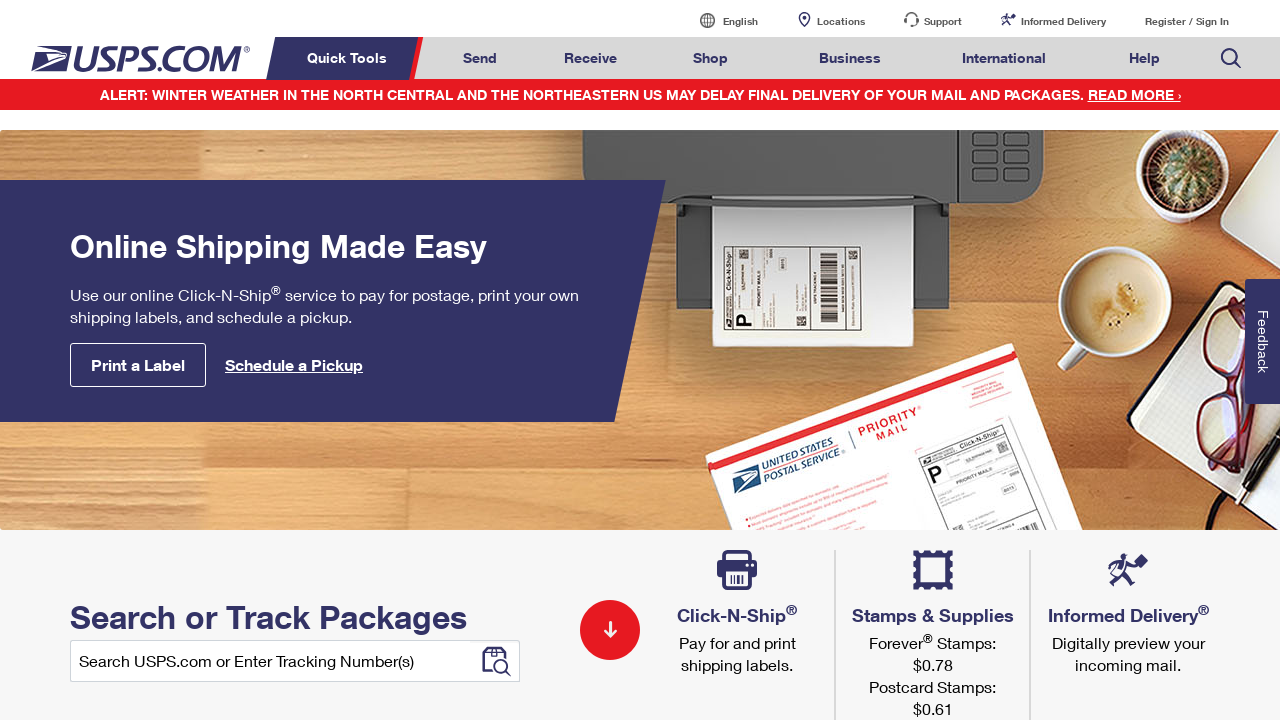

Clicked on Send Mail & Packages link at (480, 58) on a#mail-ship-width
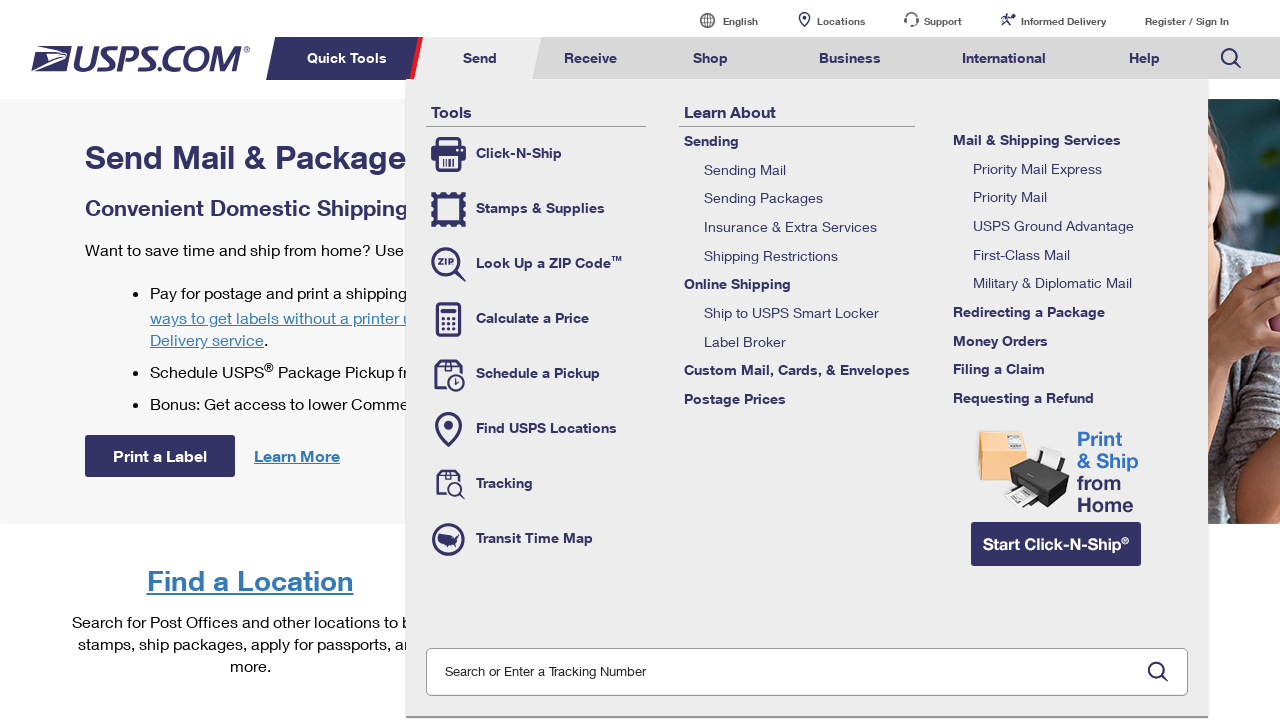

Page load state completed
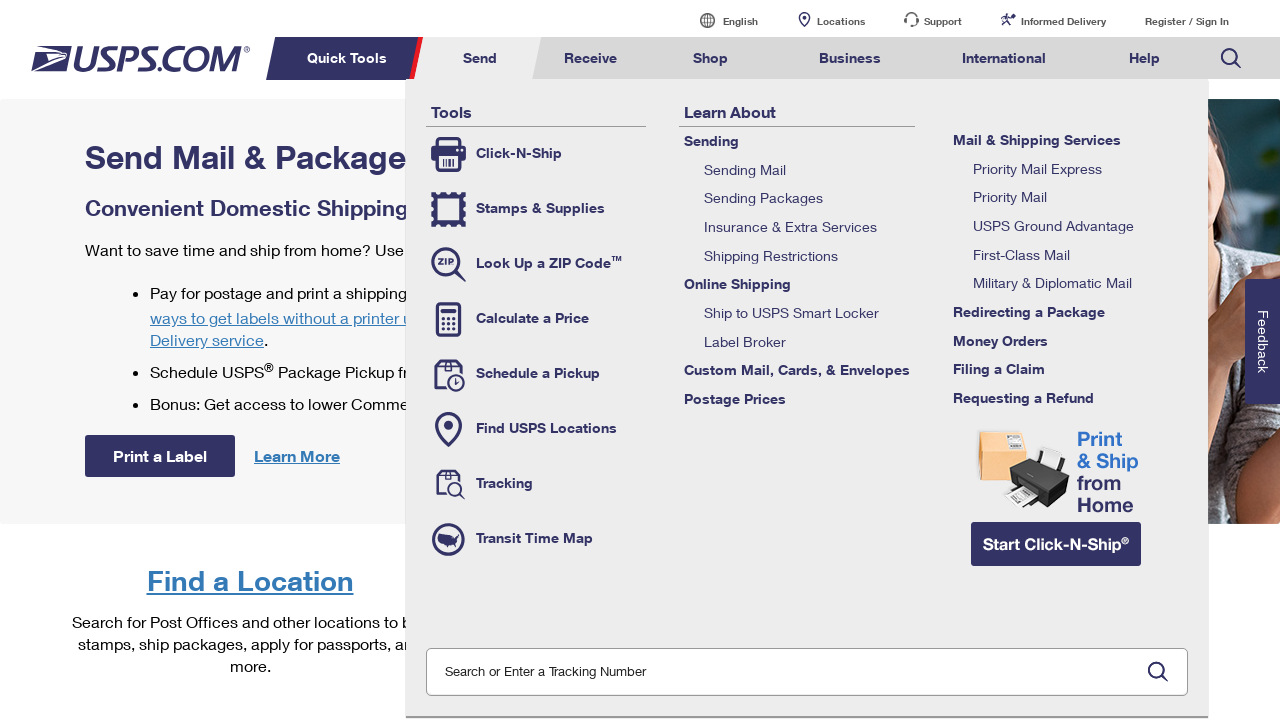

Verified page title is 'Send Mail & Packages | USPS'
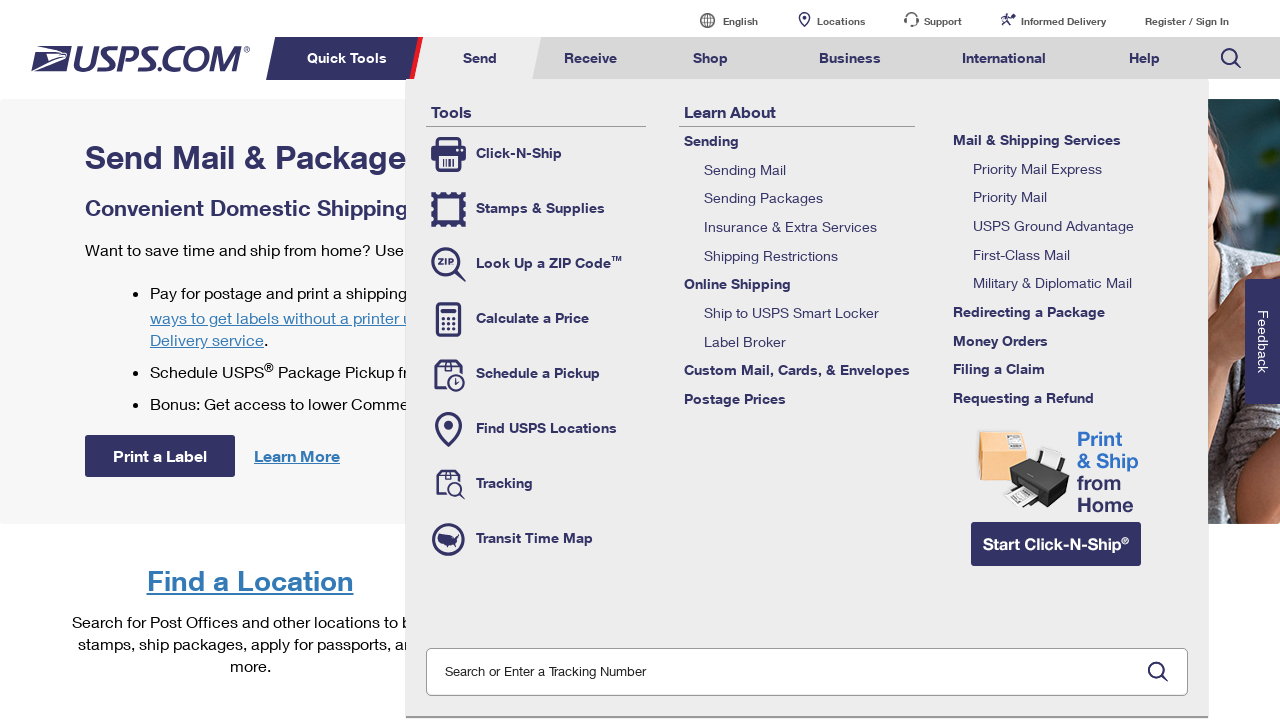

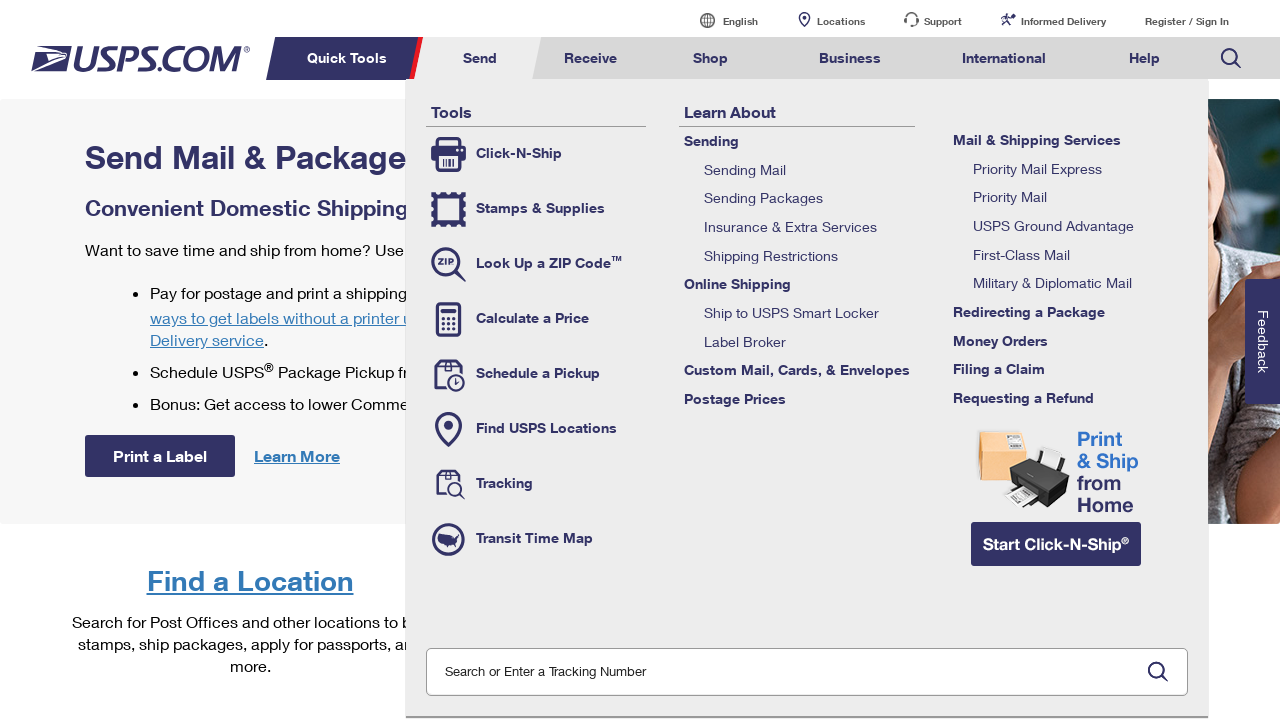